Opens a new tab to the about page and then closes it, testing tab management functionality

Starting URL: https://cbarnc.github.io/Group3-repo-projects/

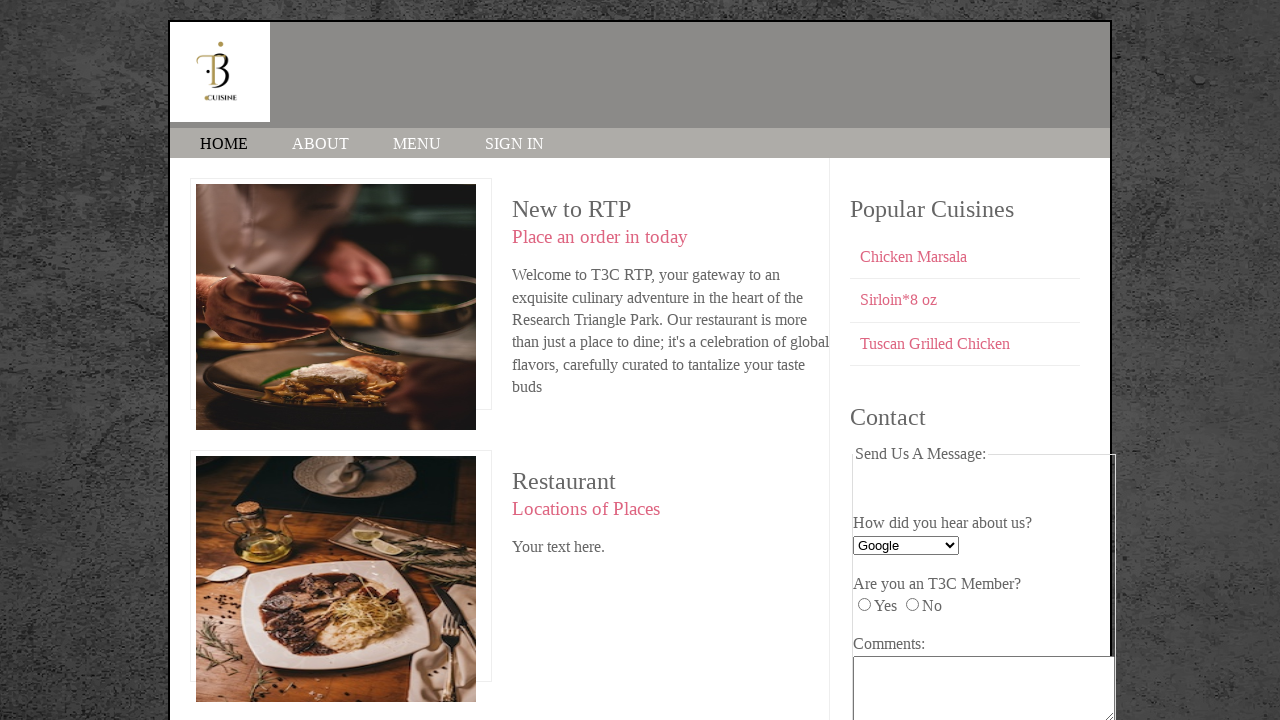

Opened a new tab in the browser context
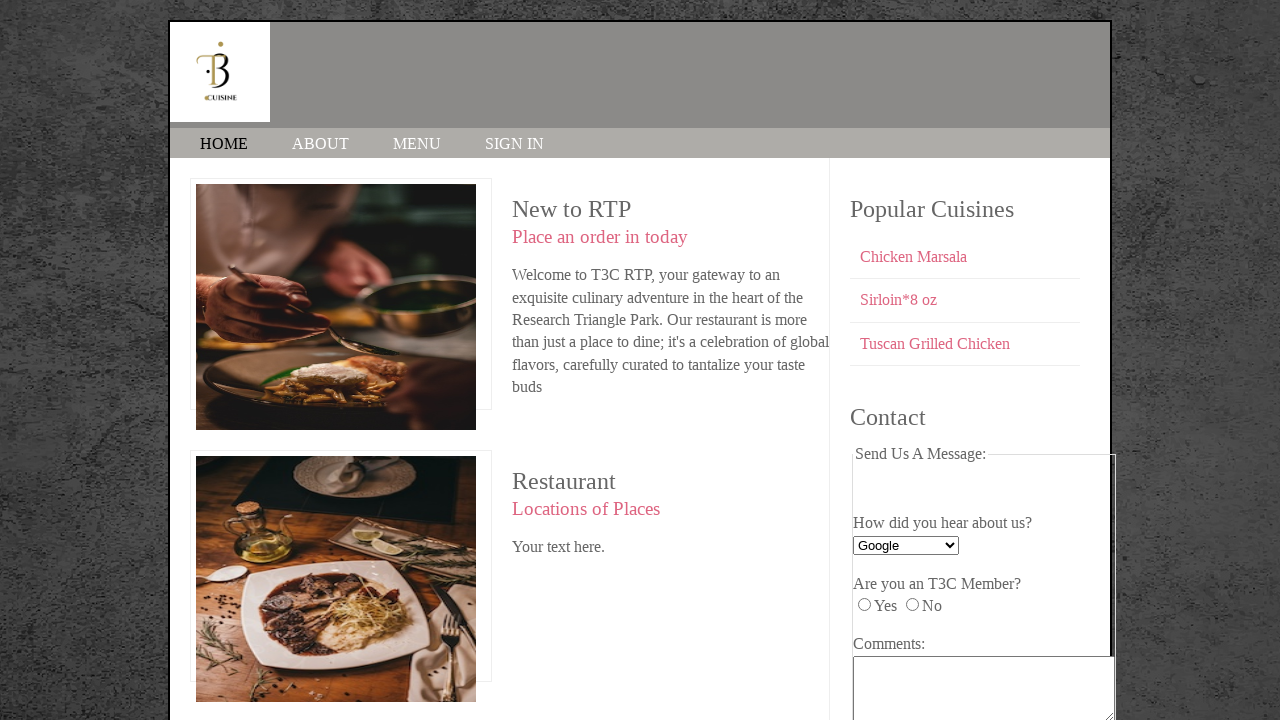

Navigated new tab to about page
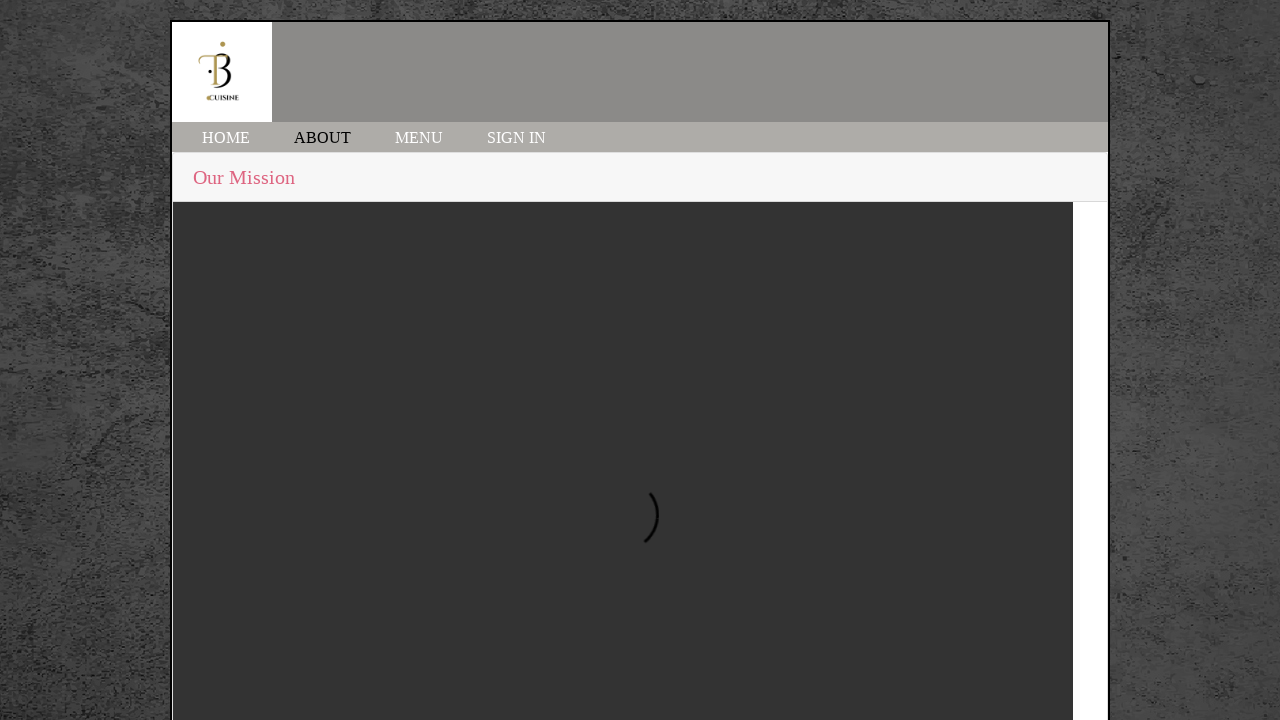

About page fully loaded
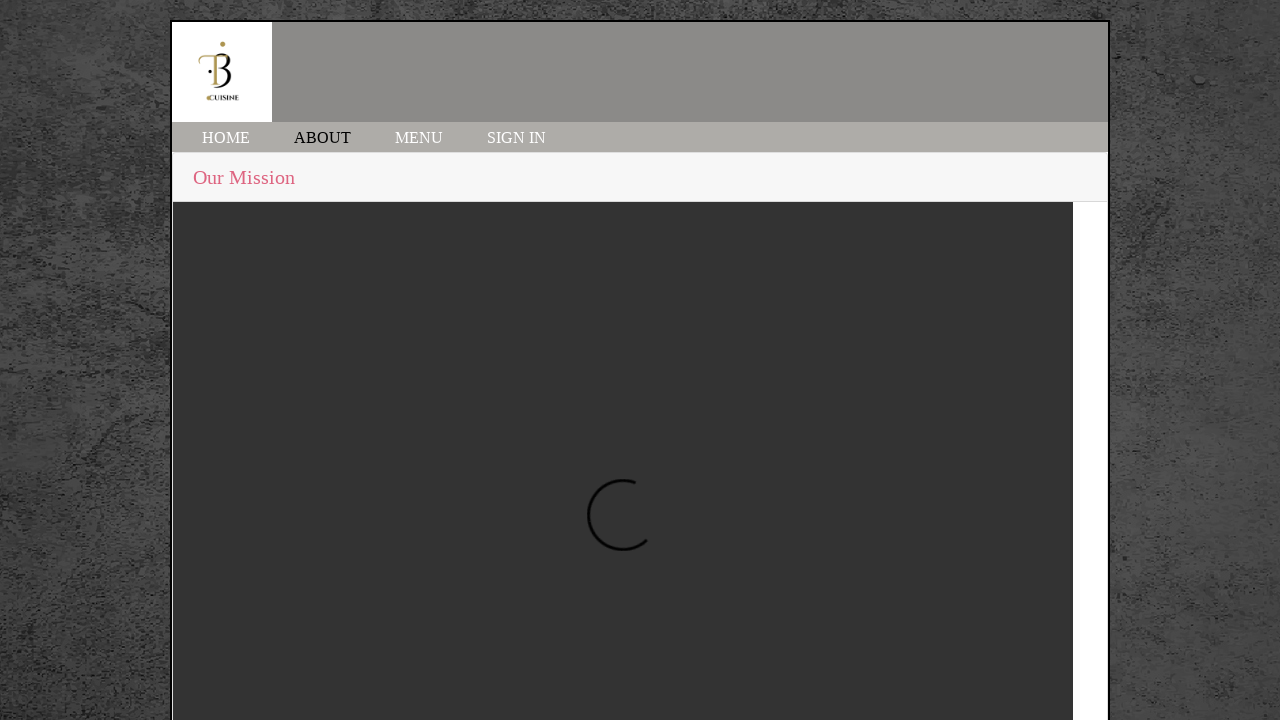

Closed the about page tab
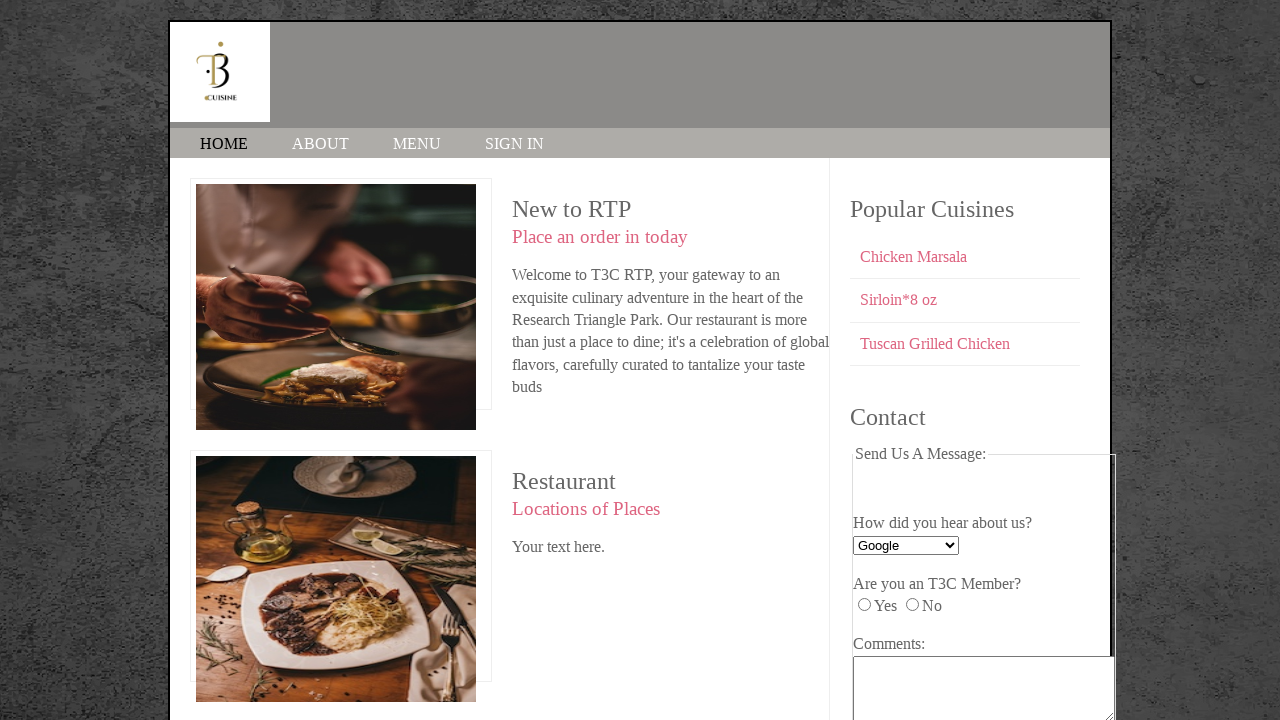

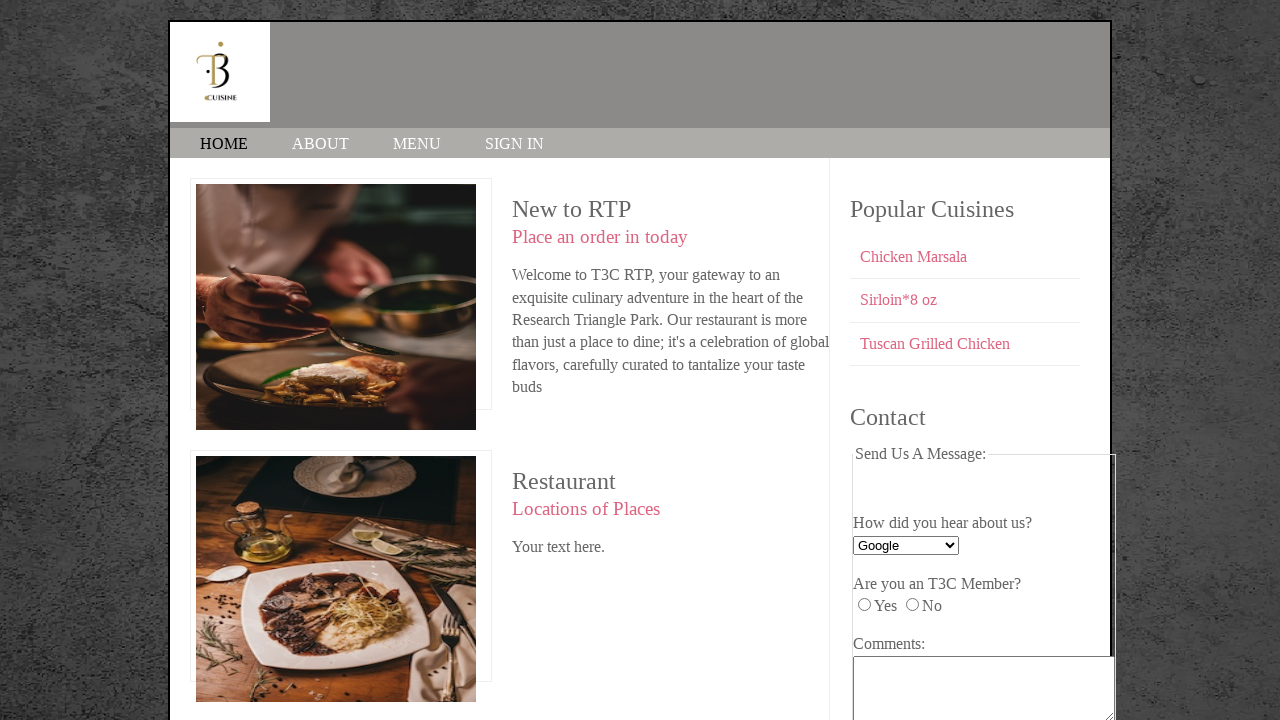